Tests dynamic loading page by clicking the start button, waiting for the result text to become visible, and verifying its content

Starting URL: http://the-internet.herokuapp.com/dynamic_loading/2

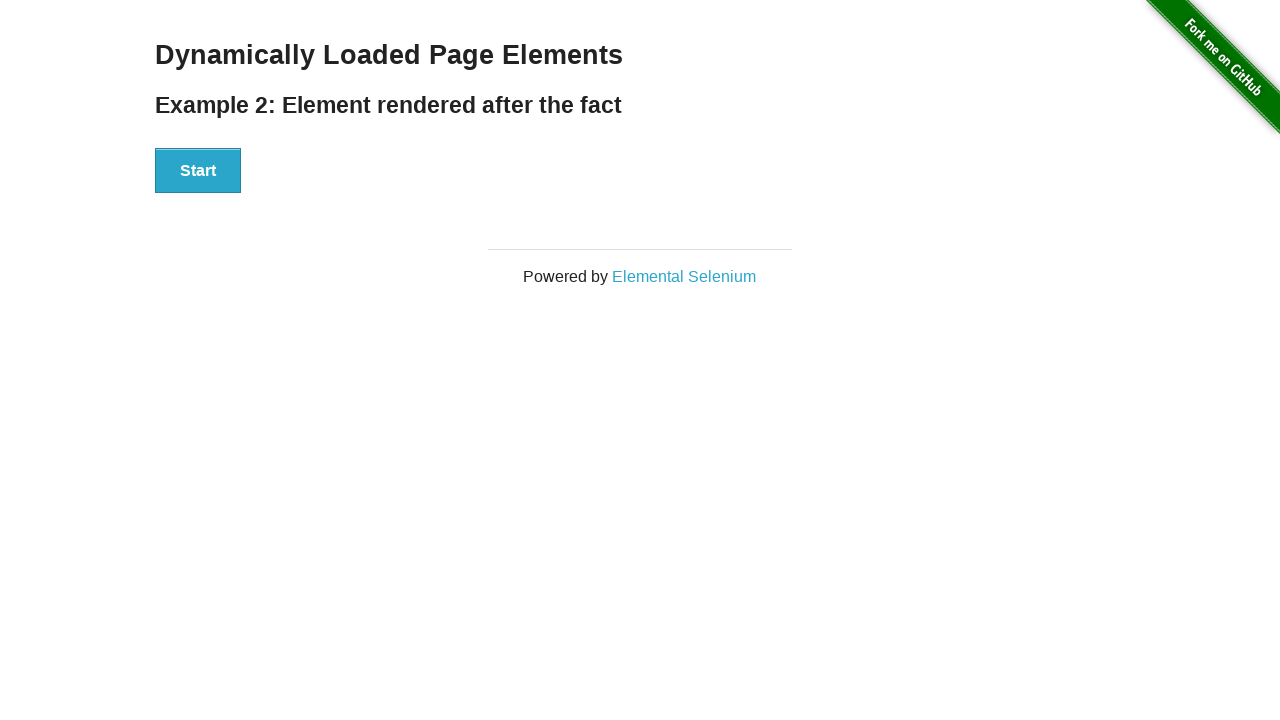

Waited for start button to be visible
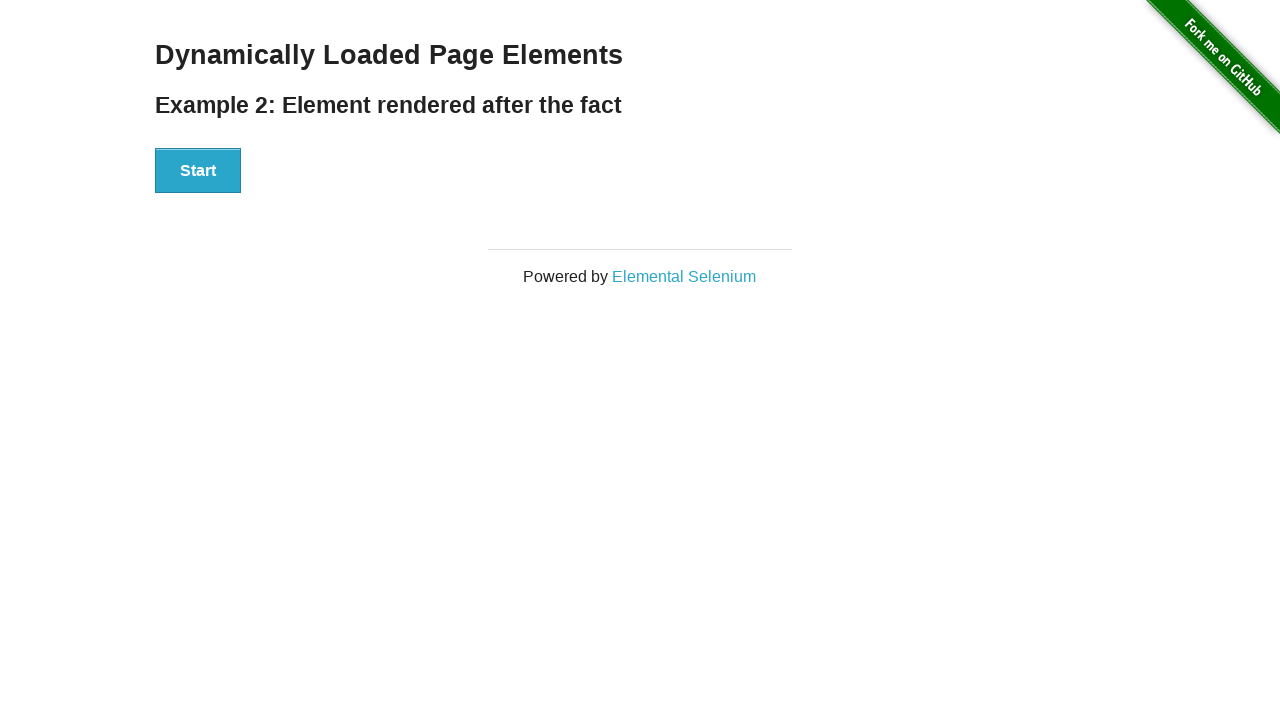

Clicked the start button at (198, 171) on xpath=//div[@id='start']/button
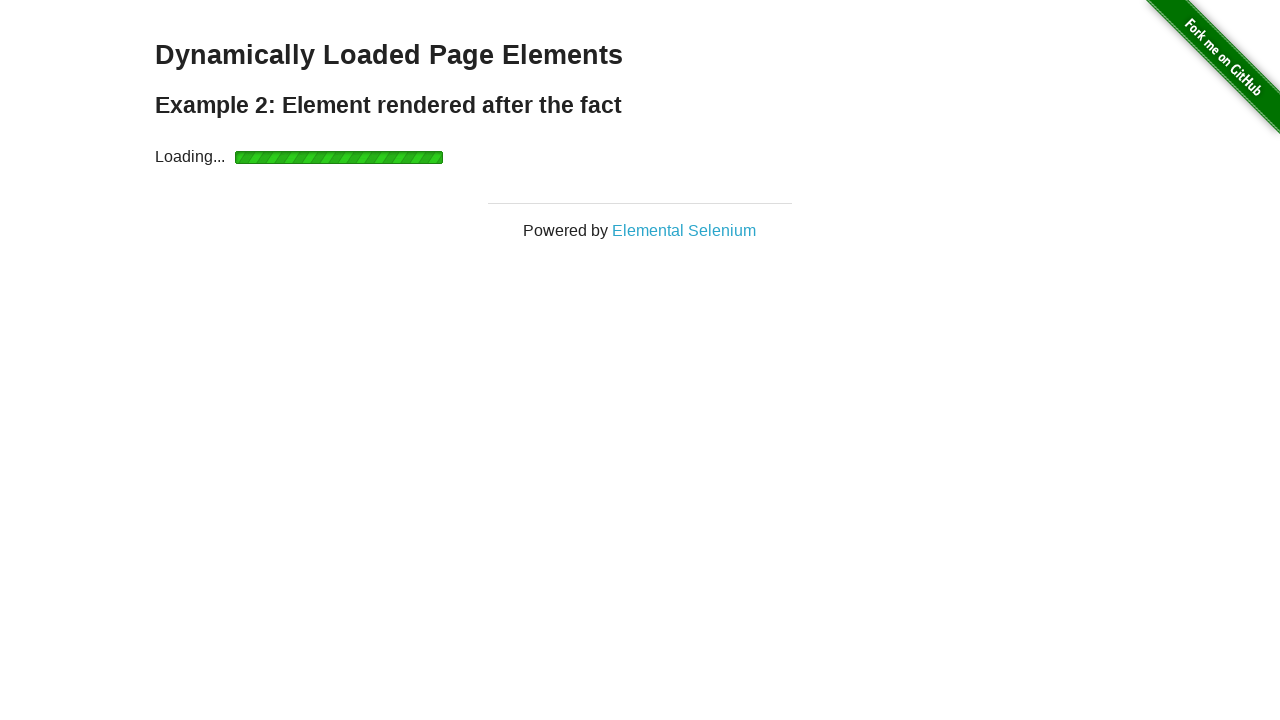

Waited for result text to become visible
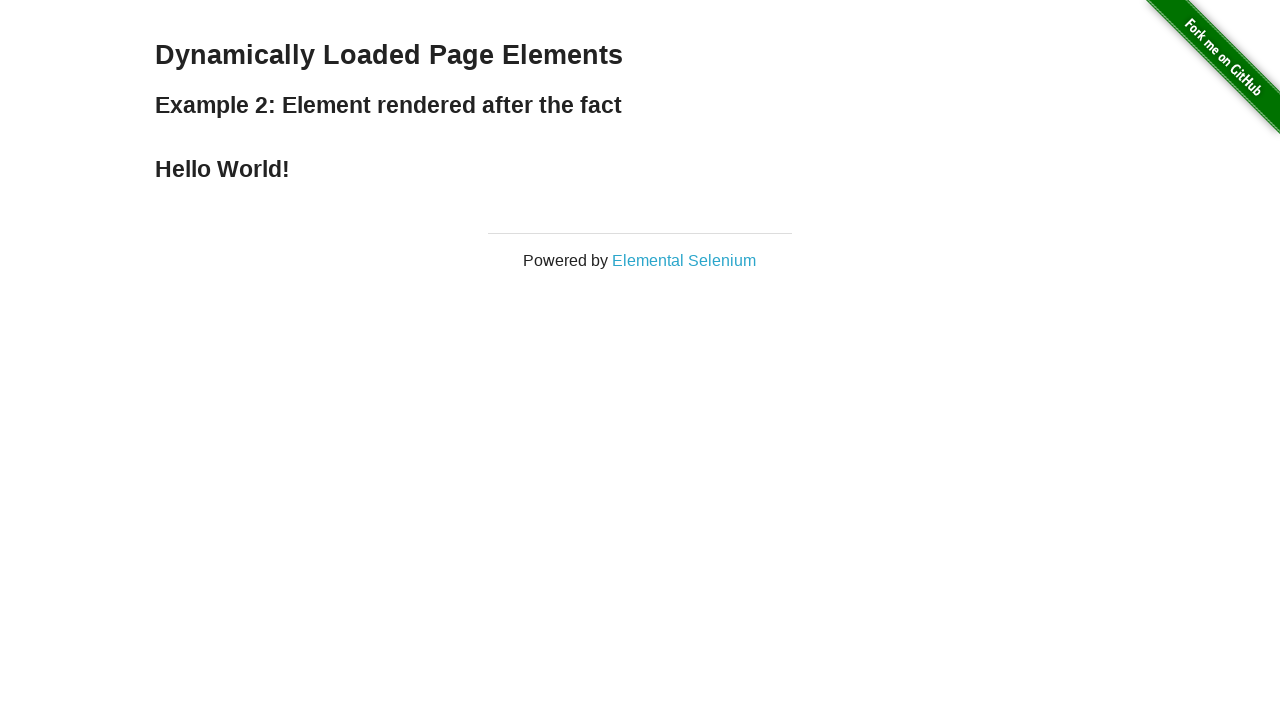

Retrieved result text content
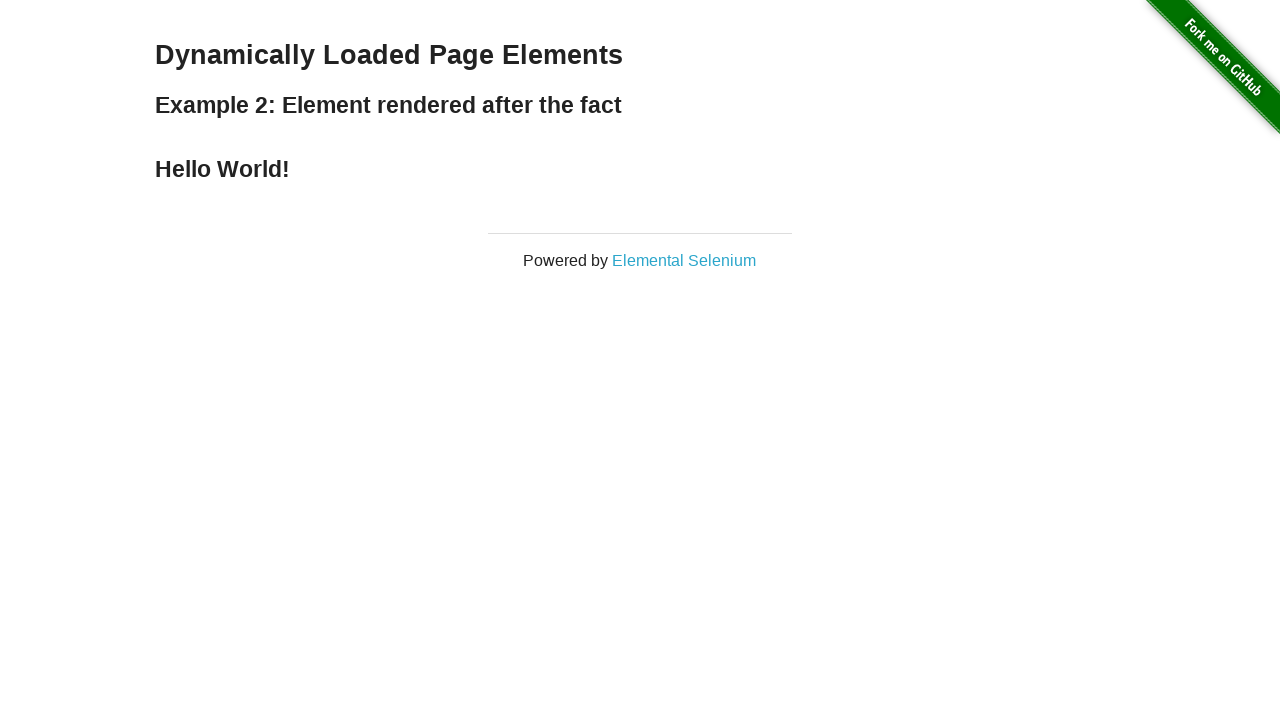

Verified result text equals 'Hello World!'
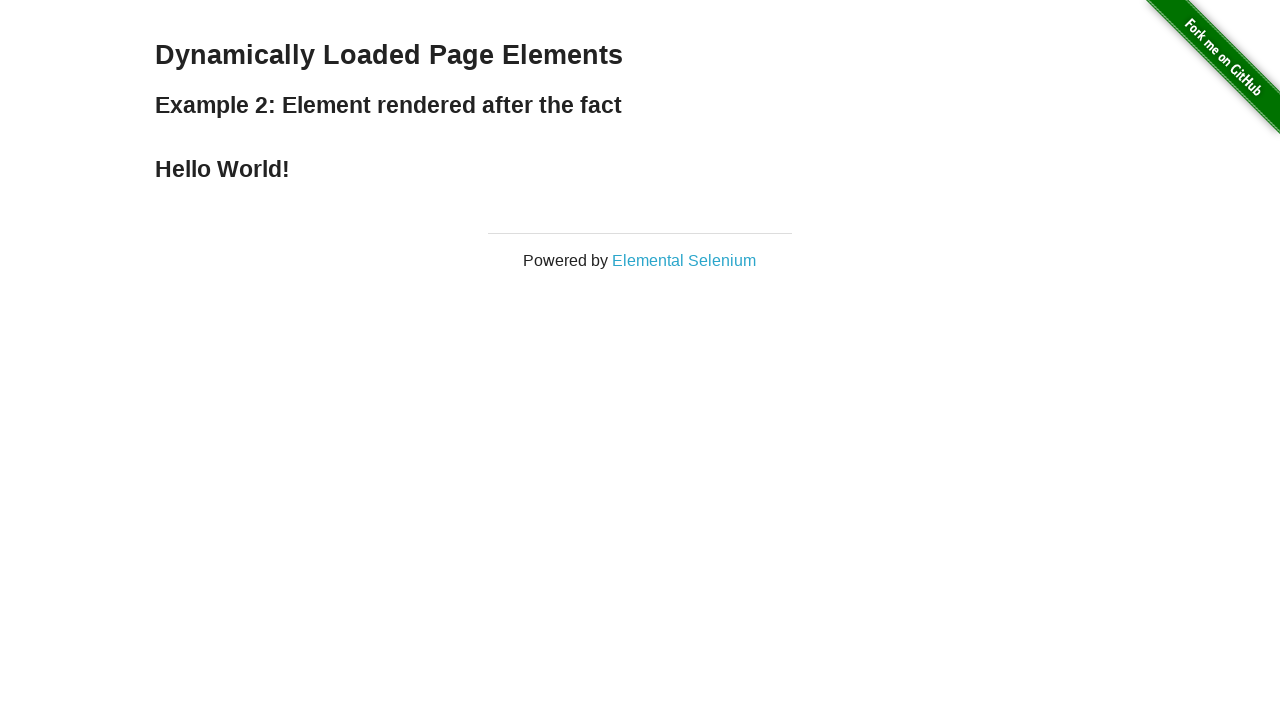

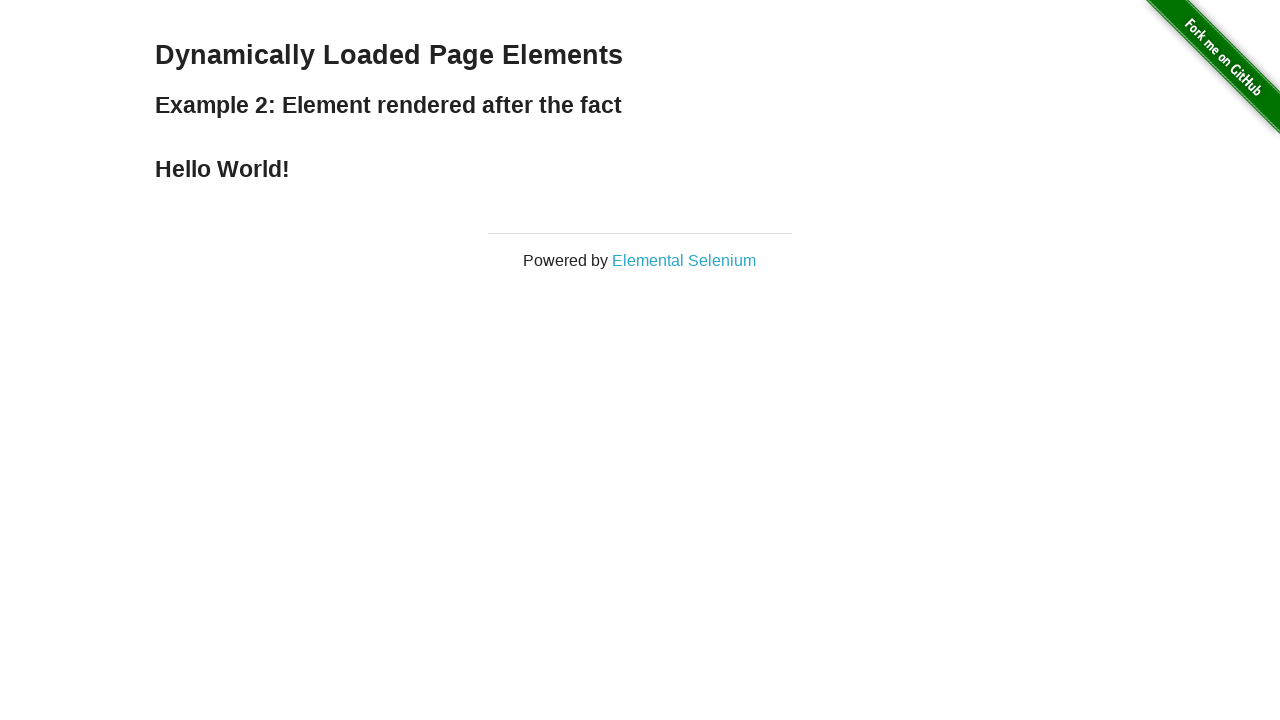